Tests JavaScript prompt dialog by clicking the third alert button, entering text in the prompt, accepting it, and verifying the entered text

Starting URL: https://the-internet.herokuapp.com/javascript_alerts

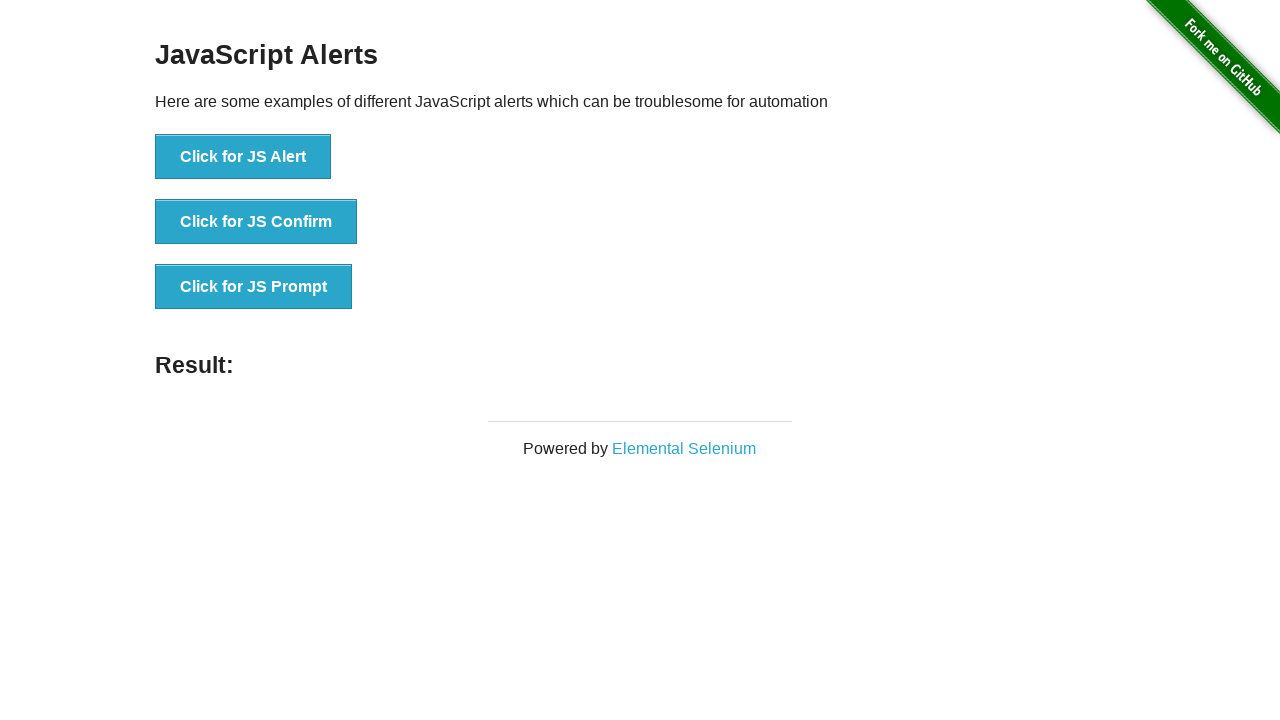

Set up dialog handler to accept prompt with text 'Hello Word'
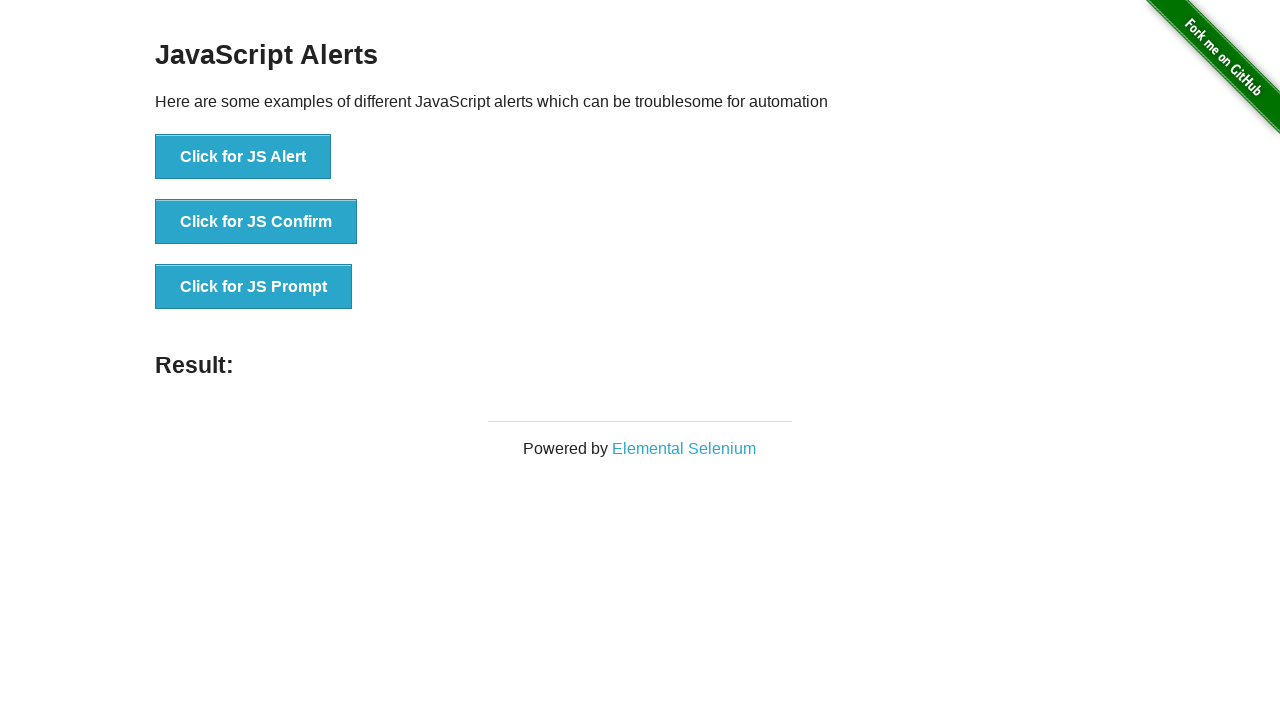

Clicked the third alert button to trigger JavaScript prompt dialog at (254, 287) on (//button)[3]
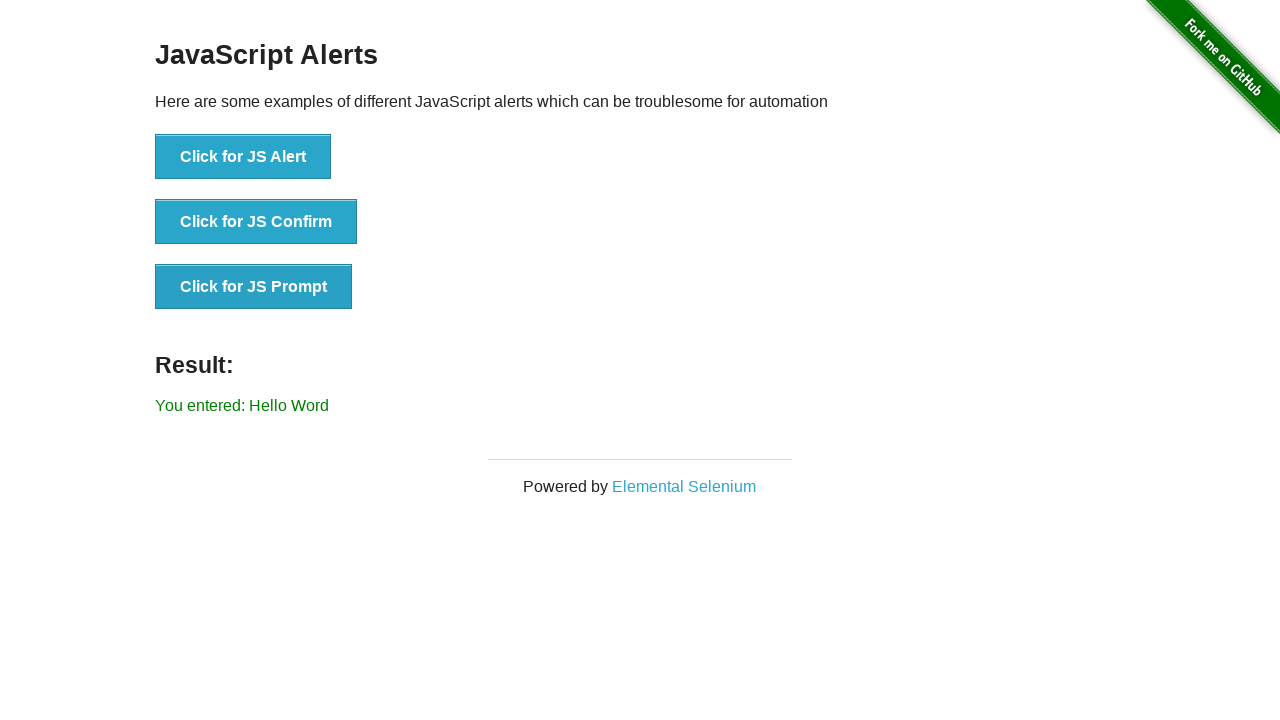

Waited for result element to appear
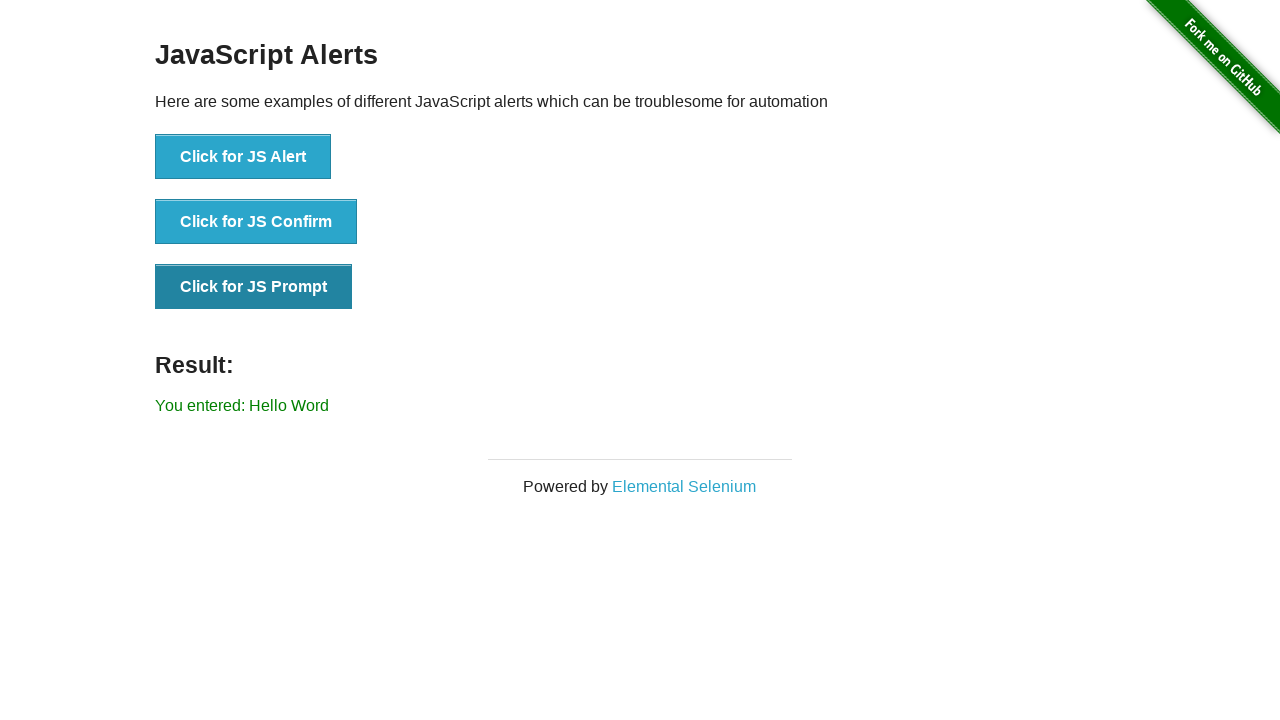

Retrieved result text from the page
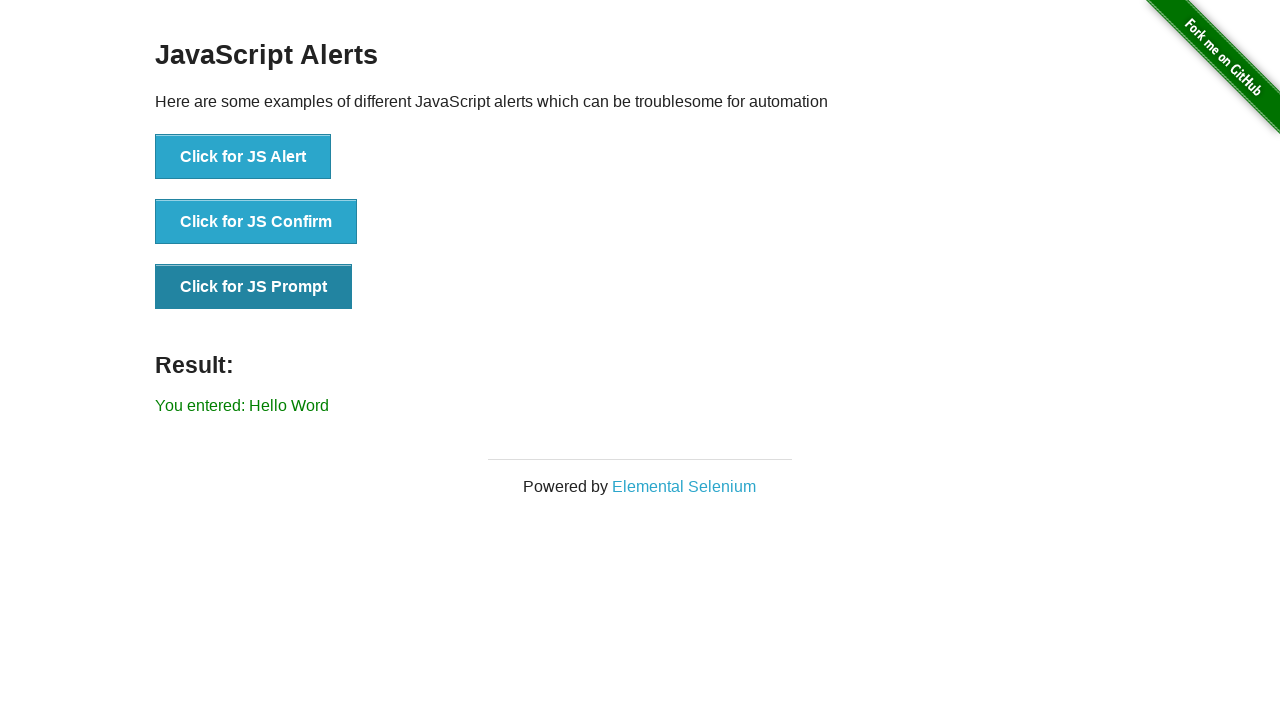

Verified that result text matches expected value 'You entered: Hello Word'
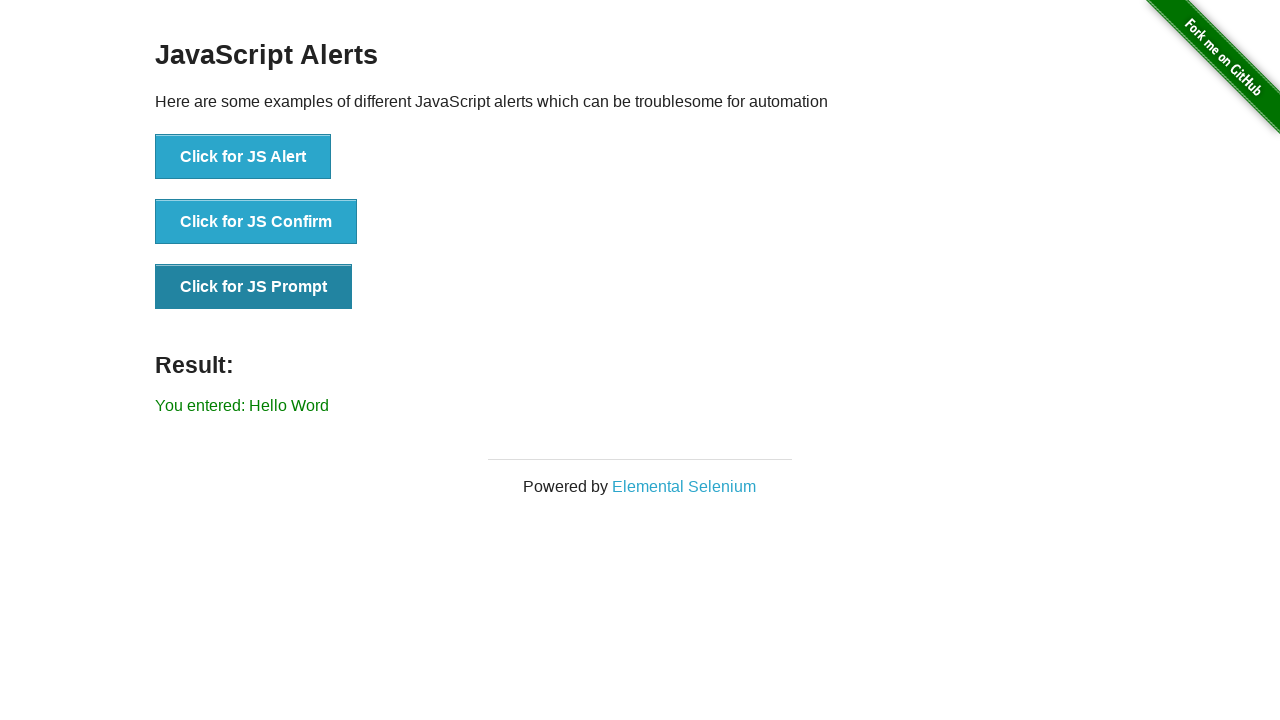

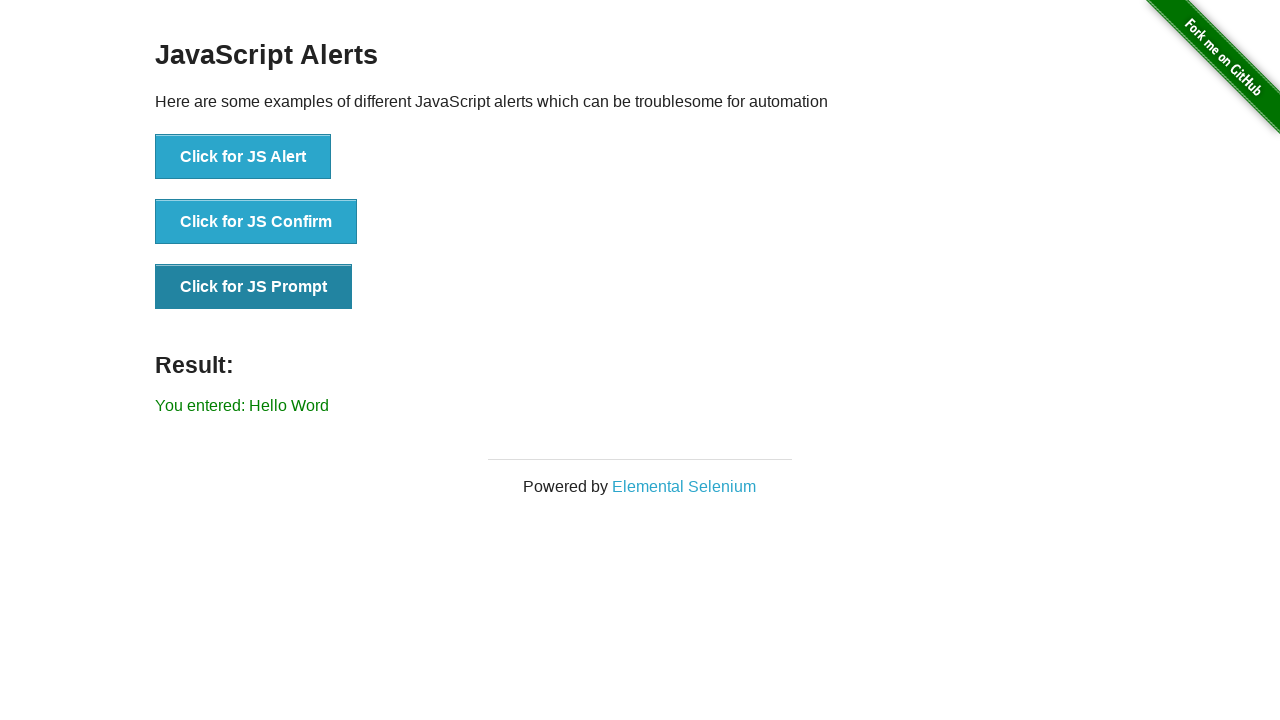